Tests that the error message color is red after form submission failure

Starting URL: https://anixtd.ru/contacts.php

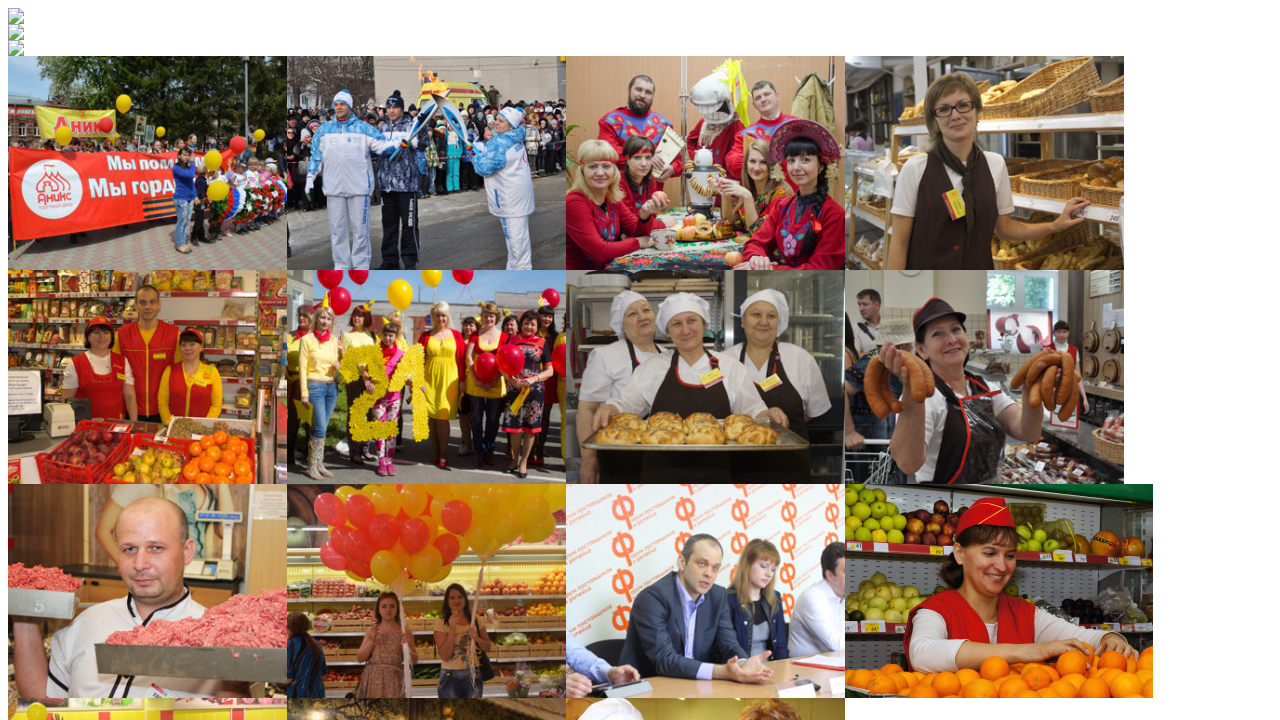

Filled user name field with 'Test testov' on input[name='user_name']
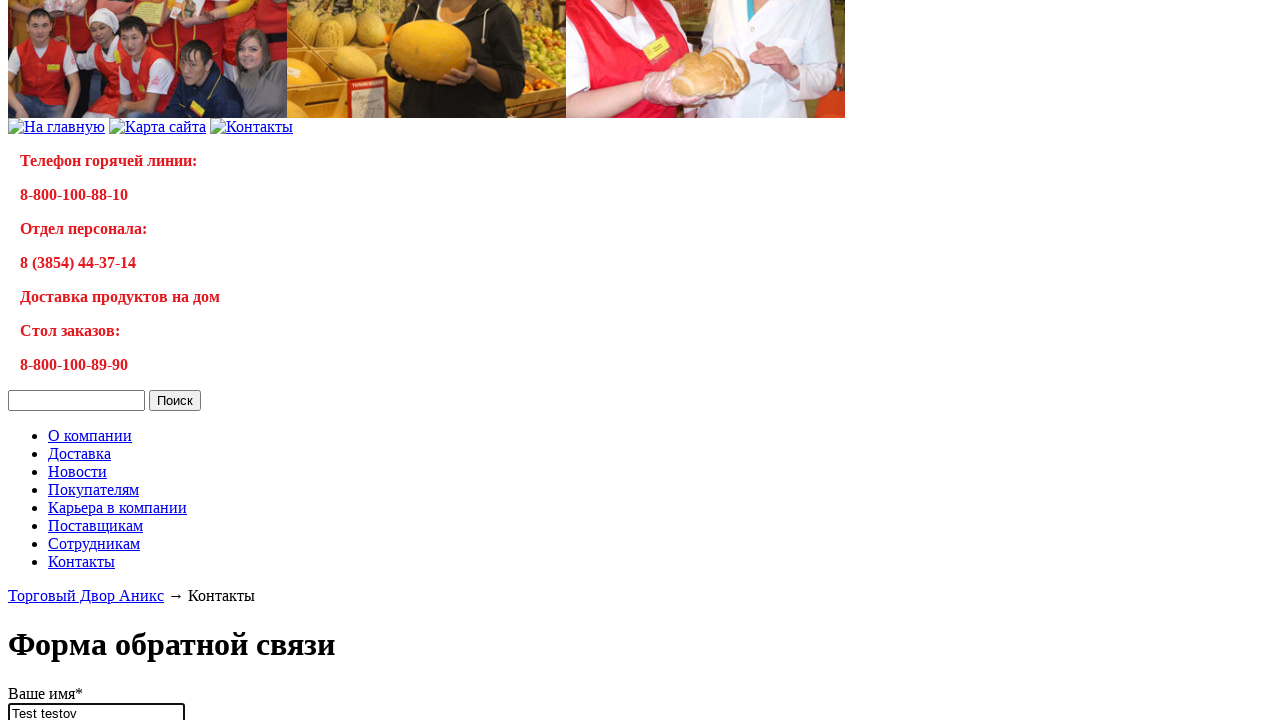

Filled email field with 'testuser2@example.com' on input[name='user_email']
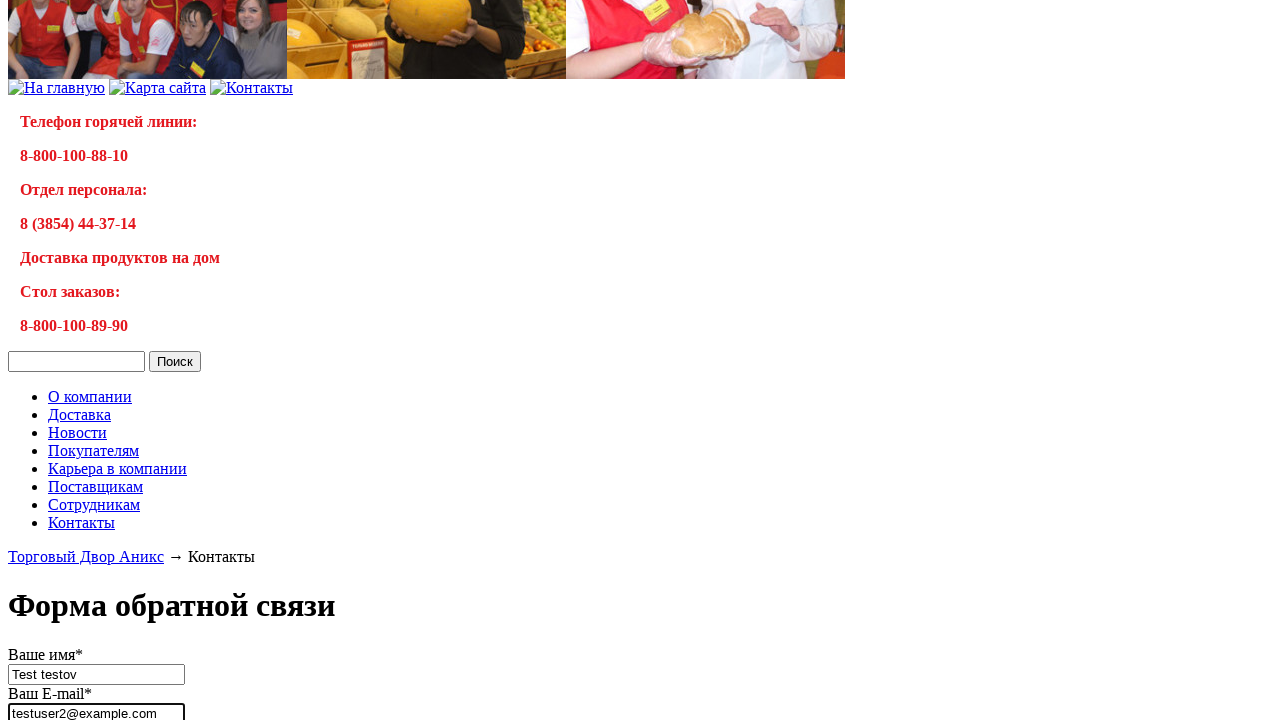

Filled message field with 'проверка связи' on textarea[name='MESSAGE']
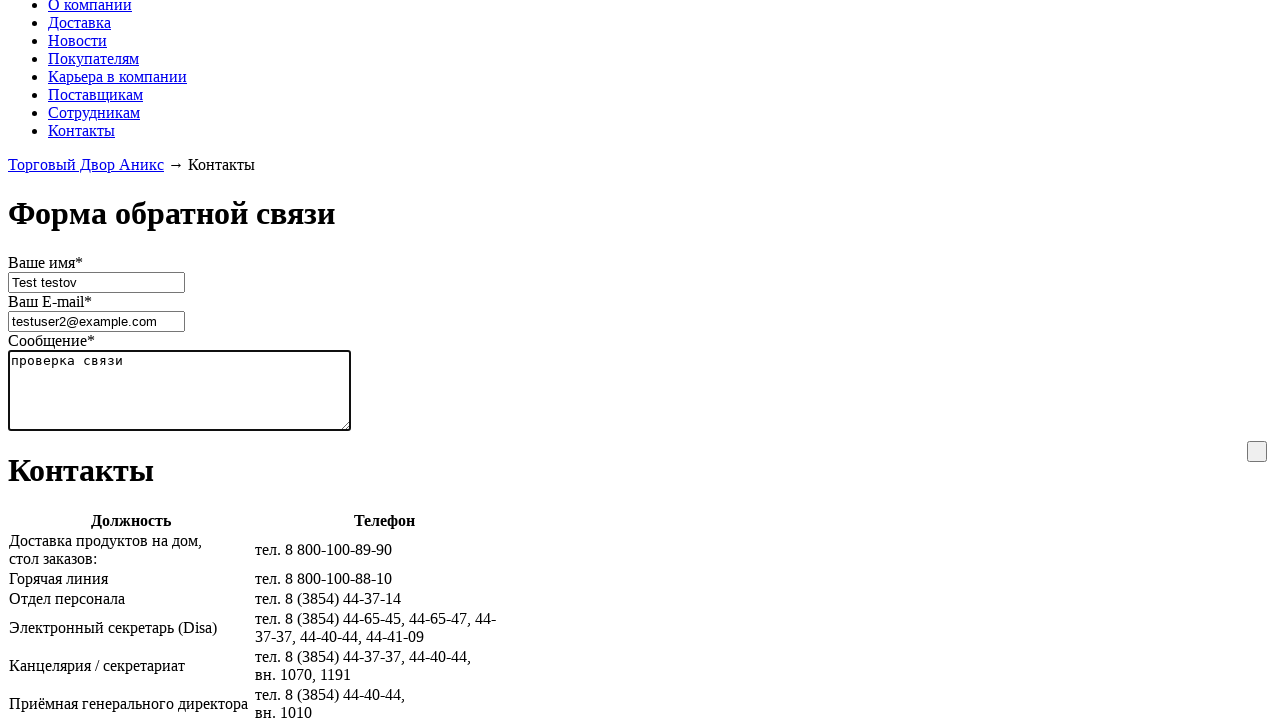

Clicked submit button to submit form at (1257, 451) on .faq_sub
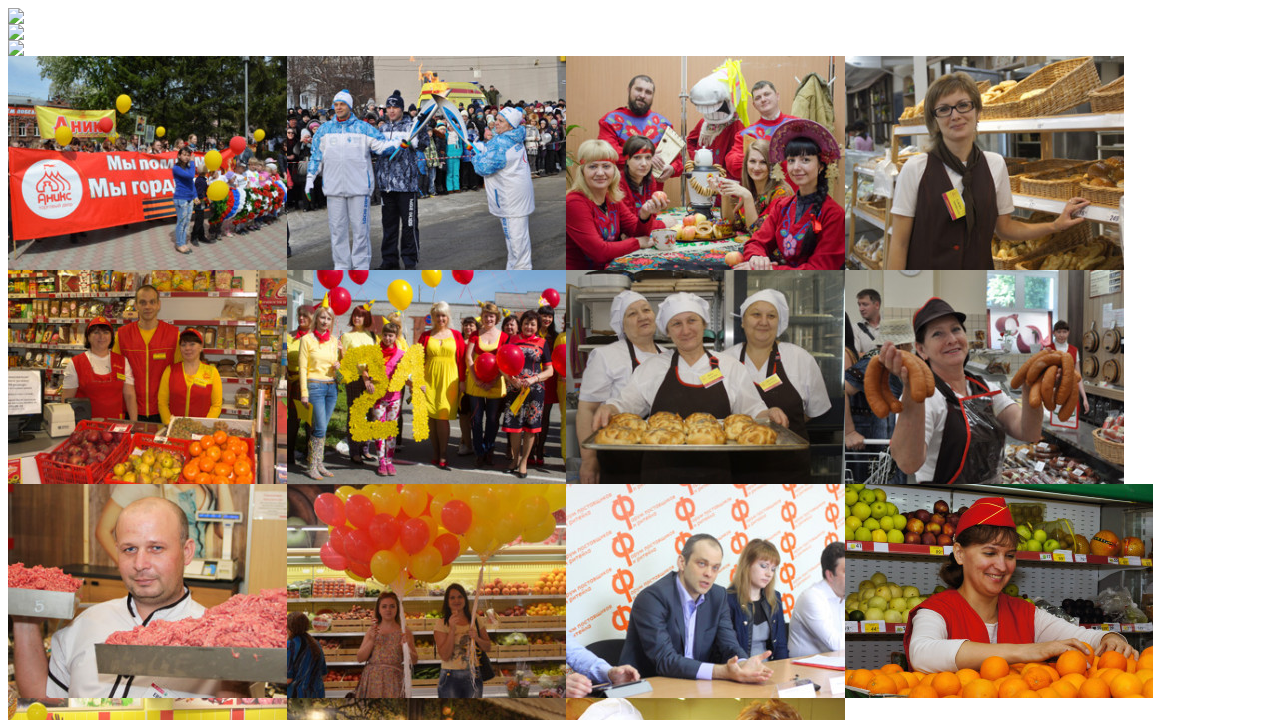

Error message appeared after form submission failure
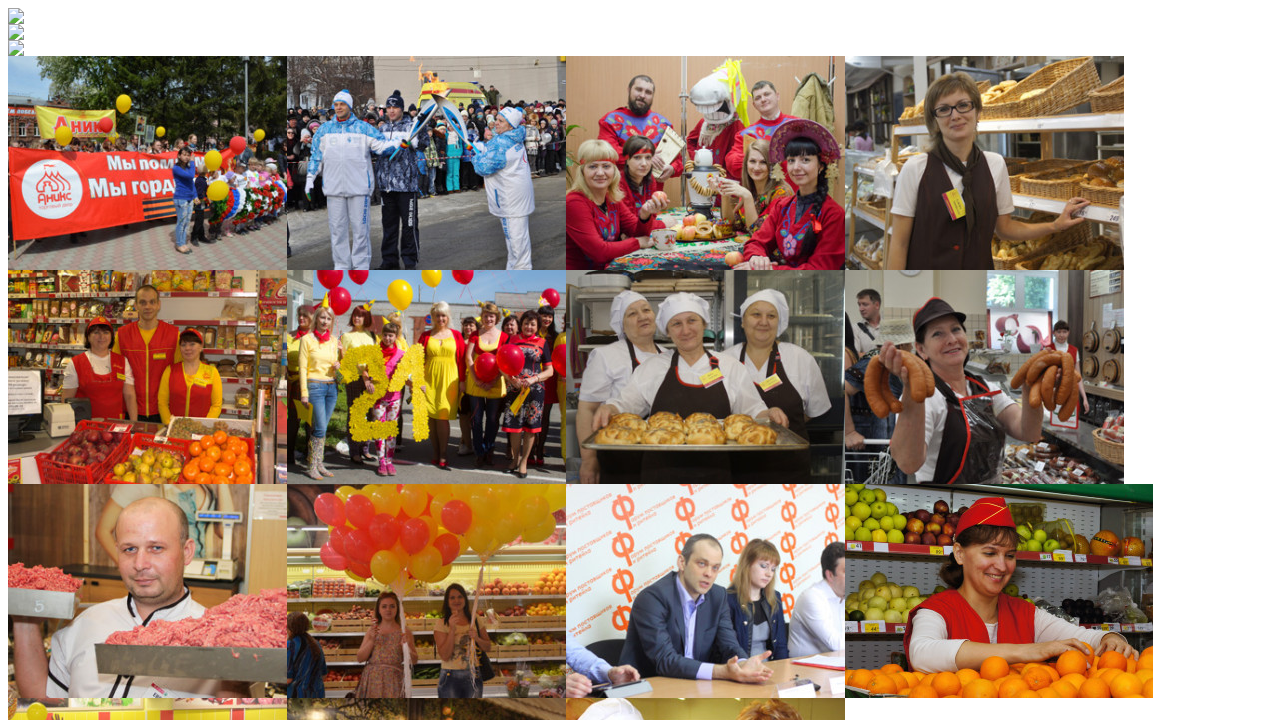

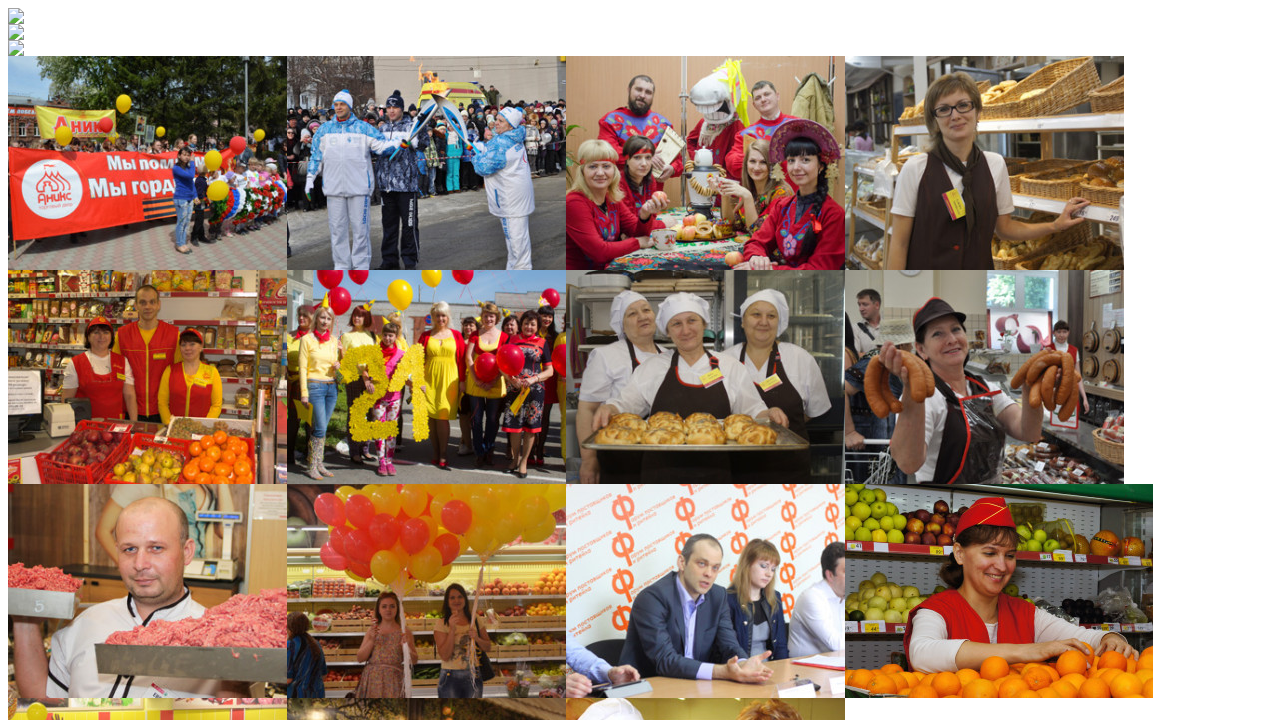